Navigates to Dell's Canadian website and verifies that footer links are present and visible

Starting URL: https://www.dell.com/en-ca

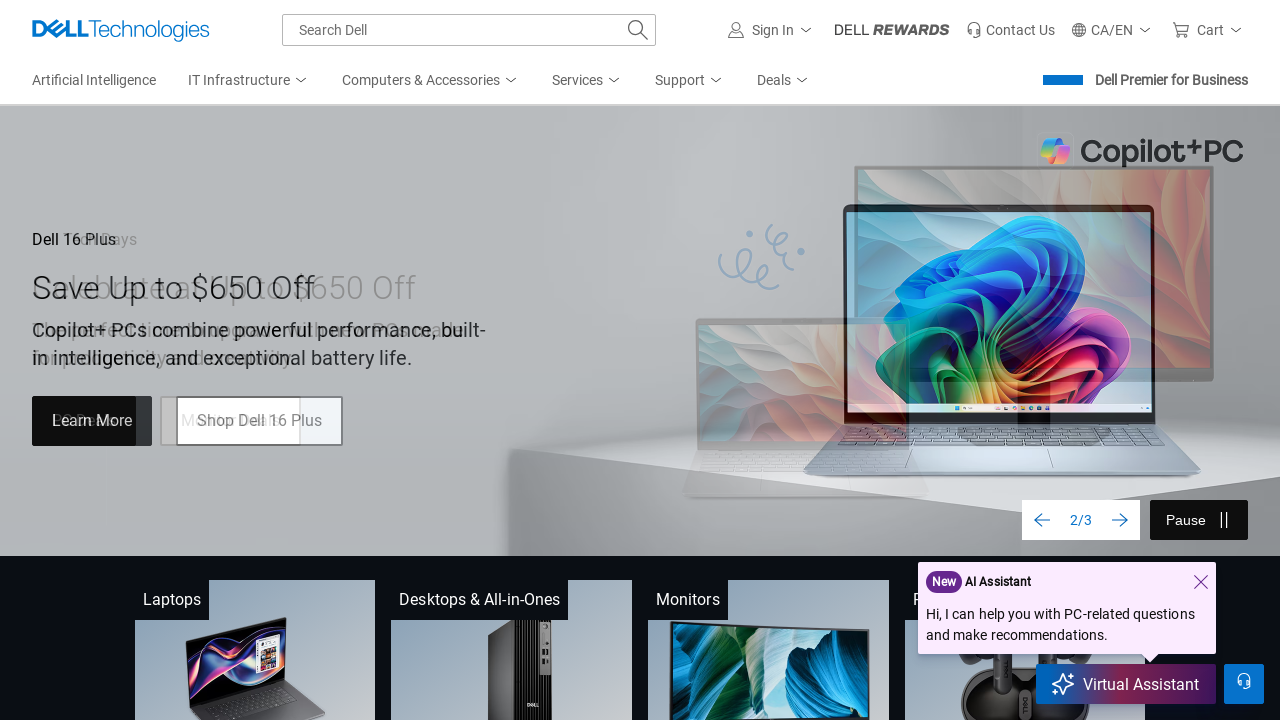

Navigated to Dell's Canadian website
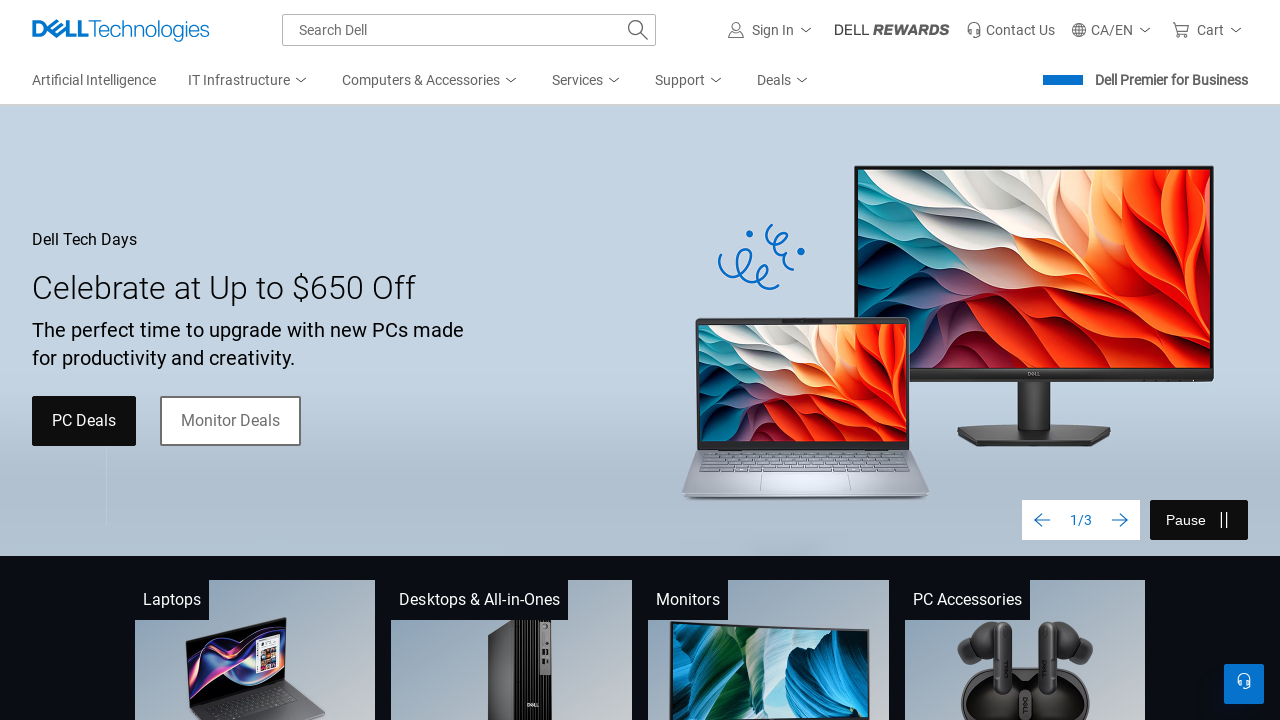

Footer links selector loaded
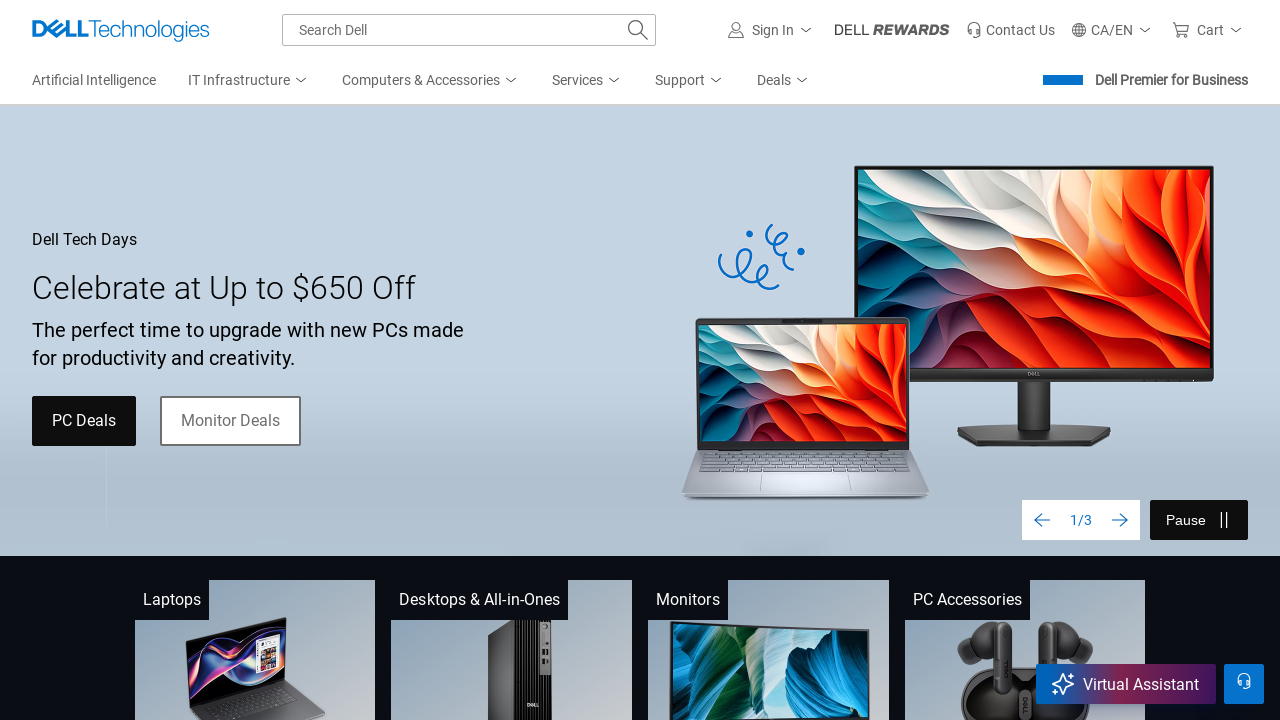

Retrieved all footer links from the page
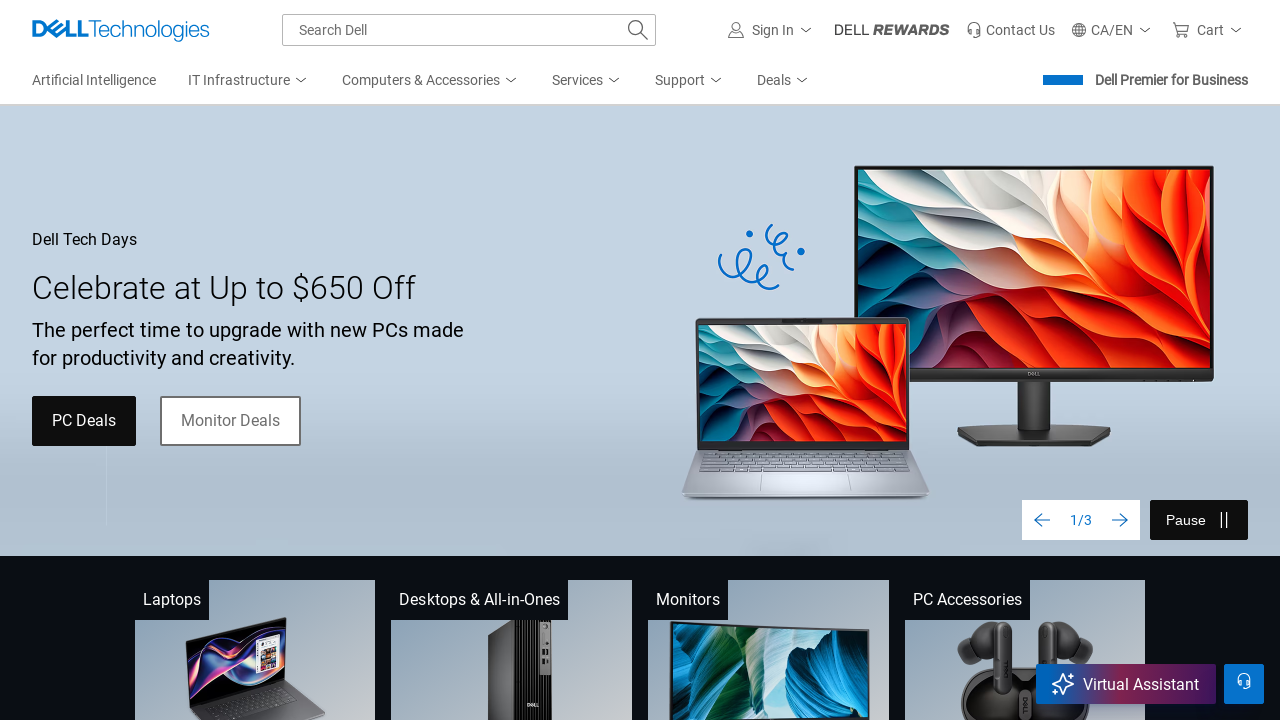

Verified that 37 footer links are present and visible
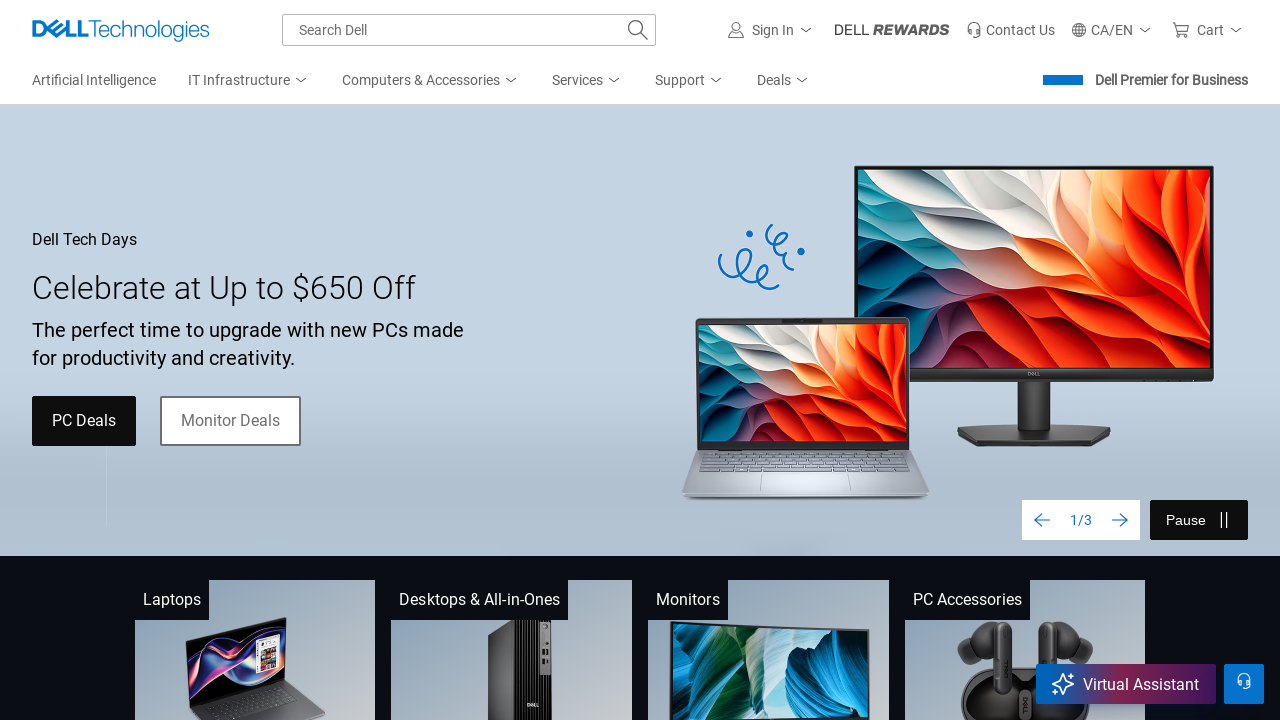

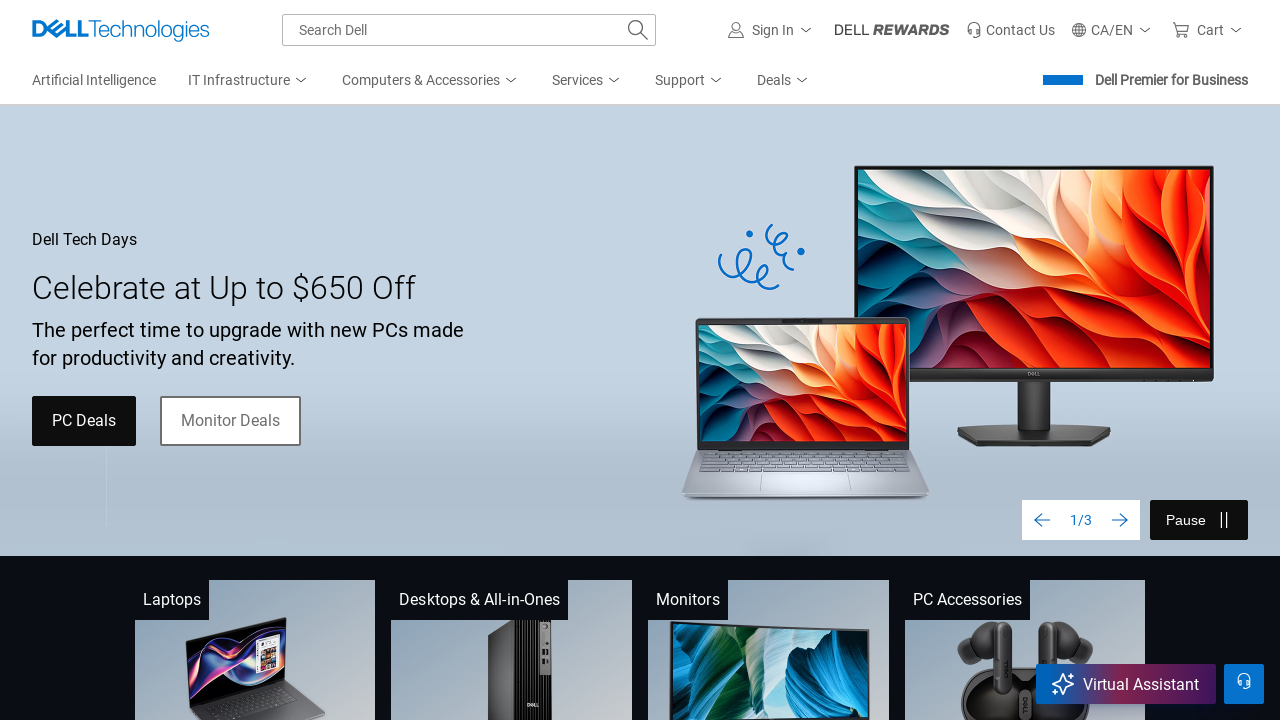